Tests basic page operations by navigating to the DemoQA books page, waiting for it to load, and then refreshing the page.

Starting URL: https://demoqa.com/books

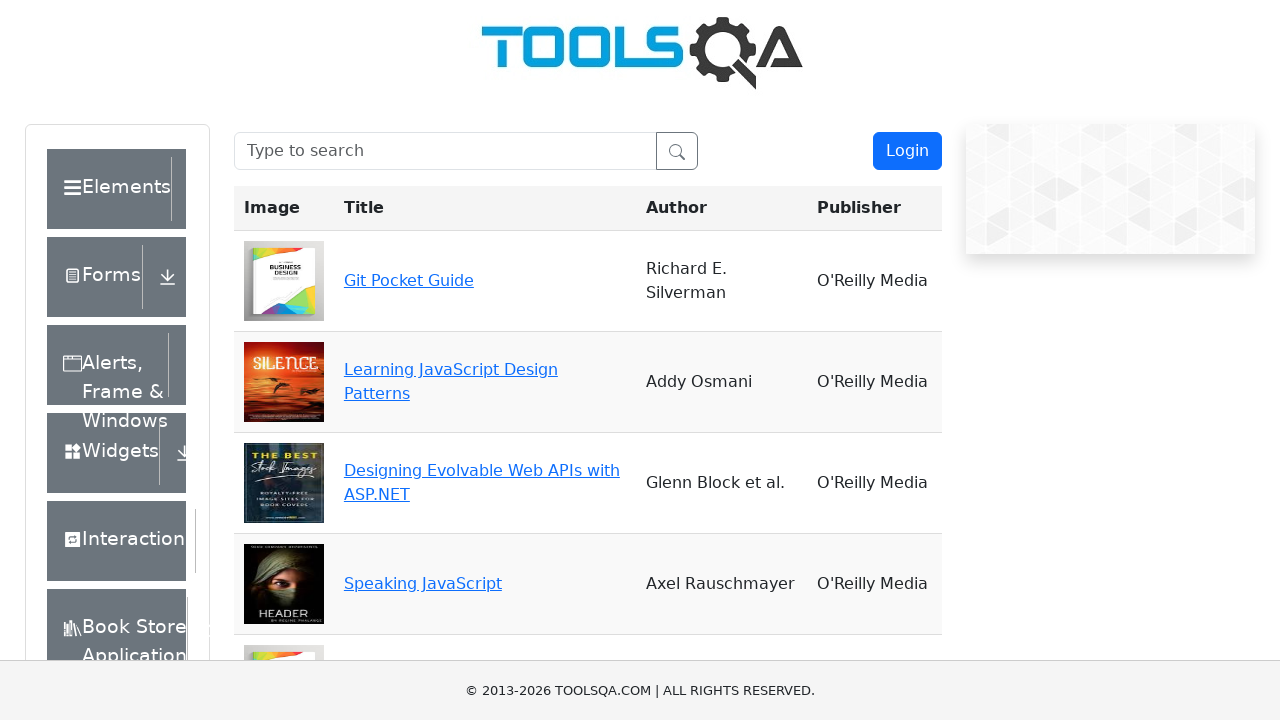

Navigated to DemoQA books page
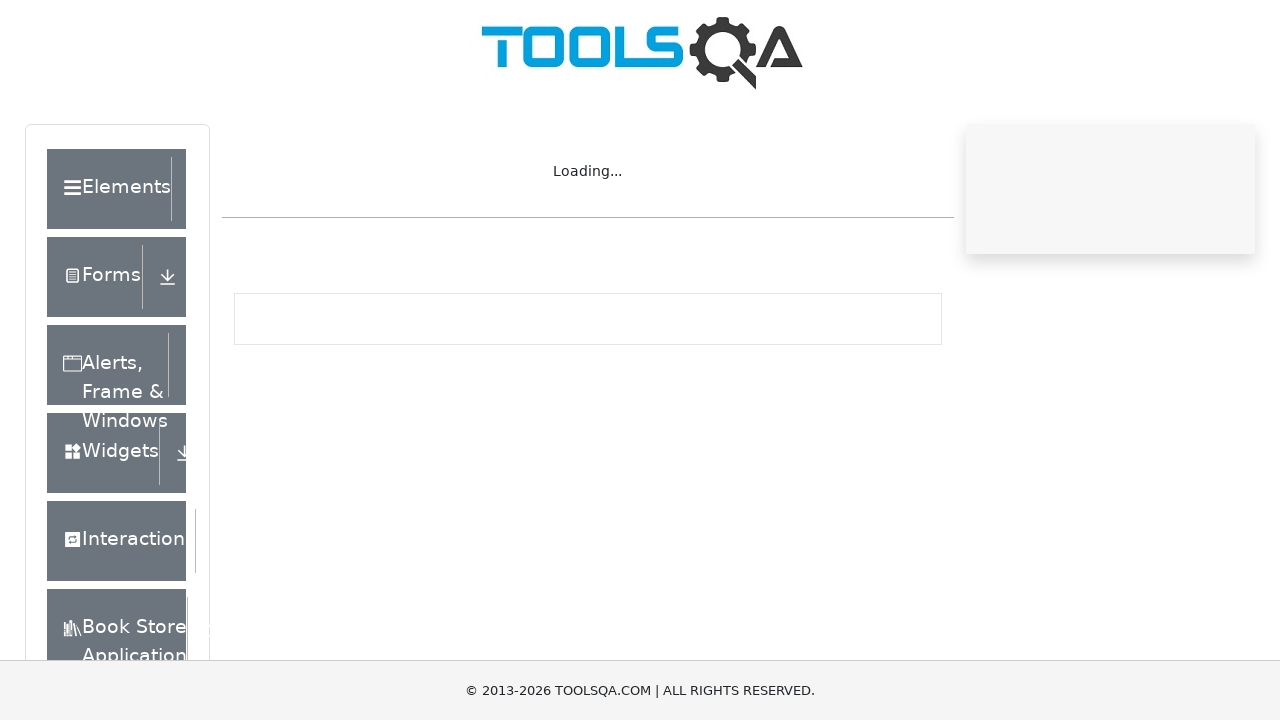

Page fully loaded
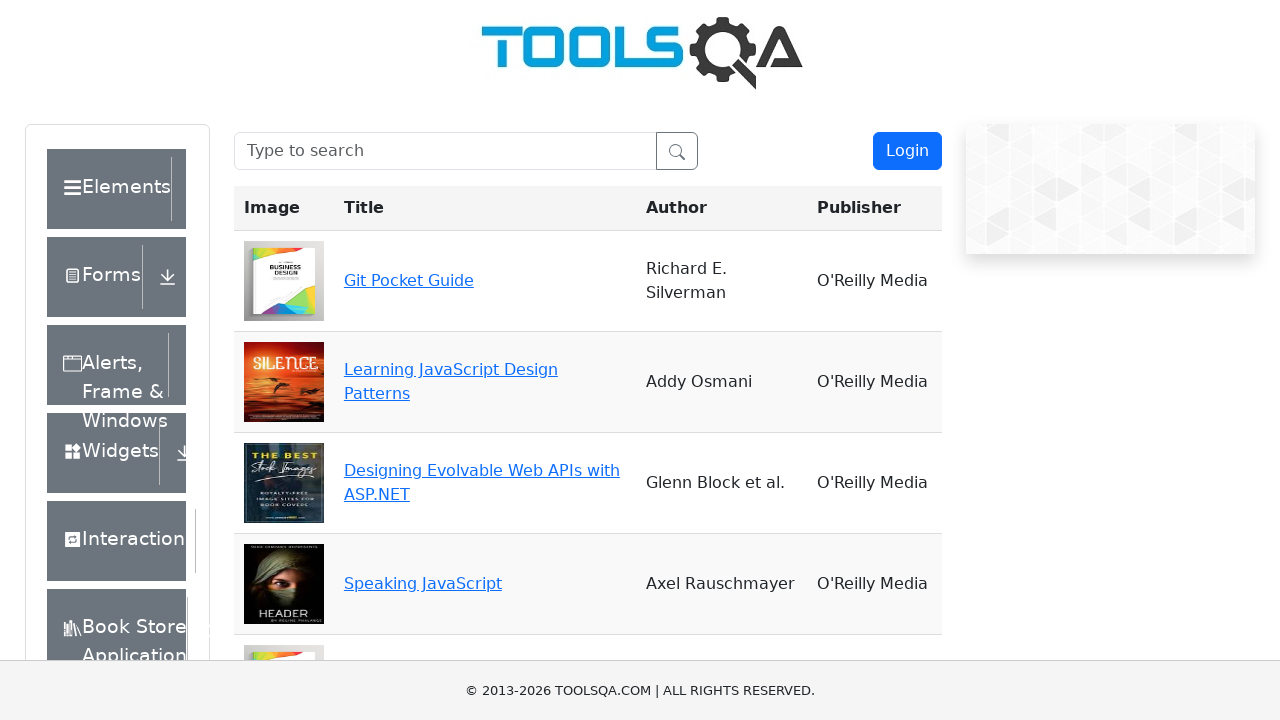

Page refreshed
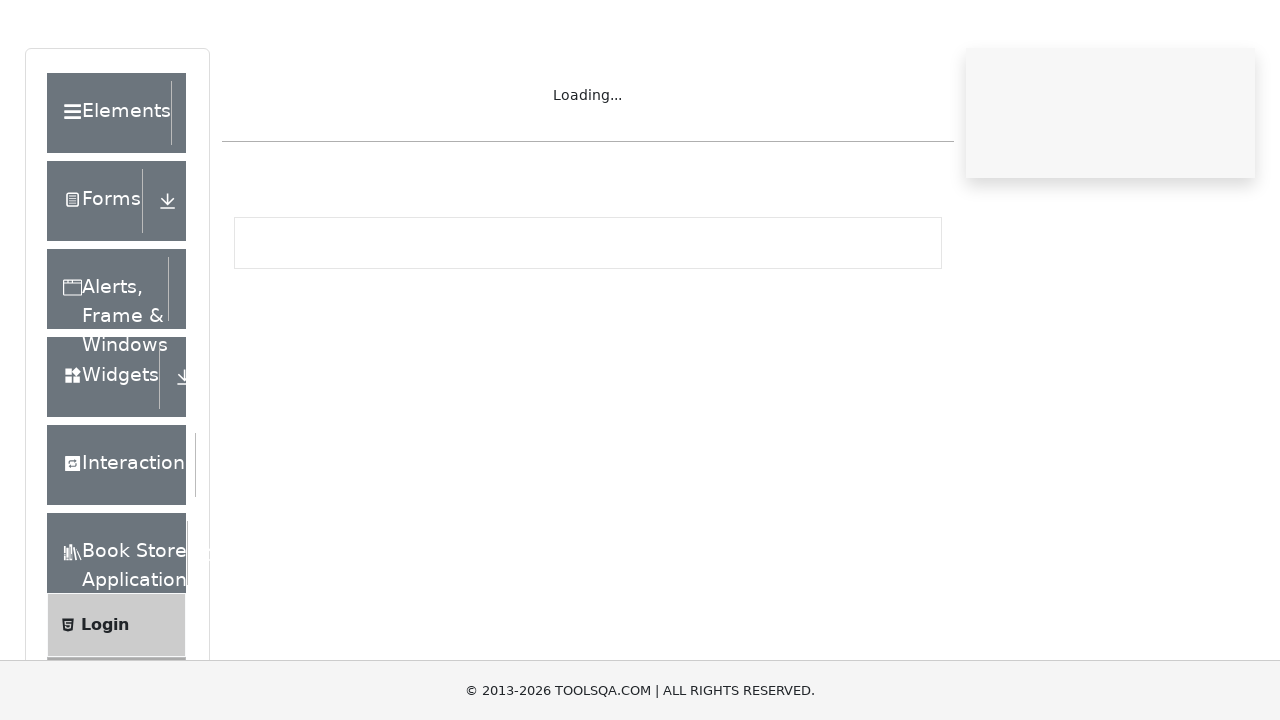

Page fully loaded after refresh
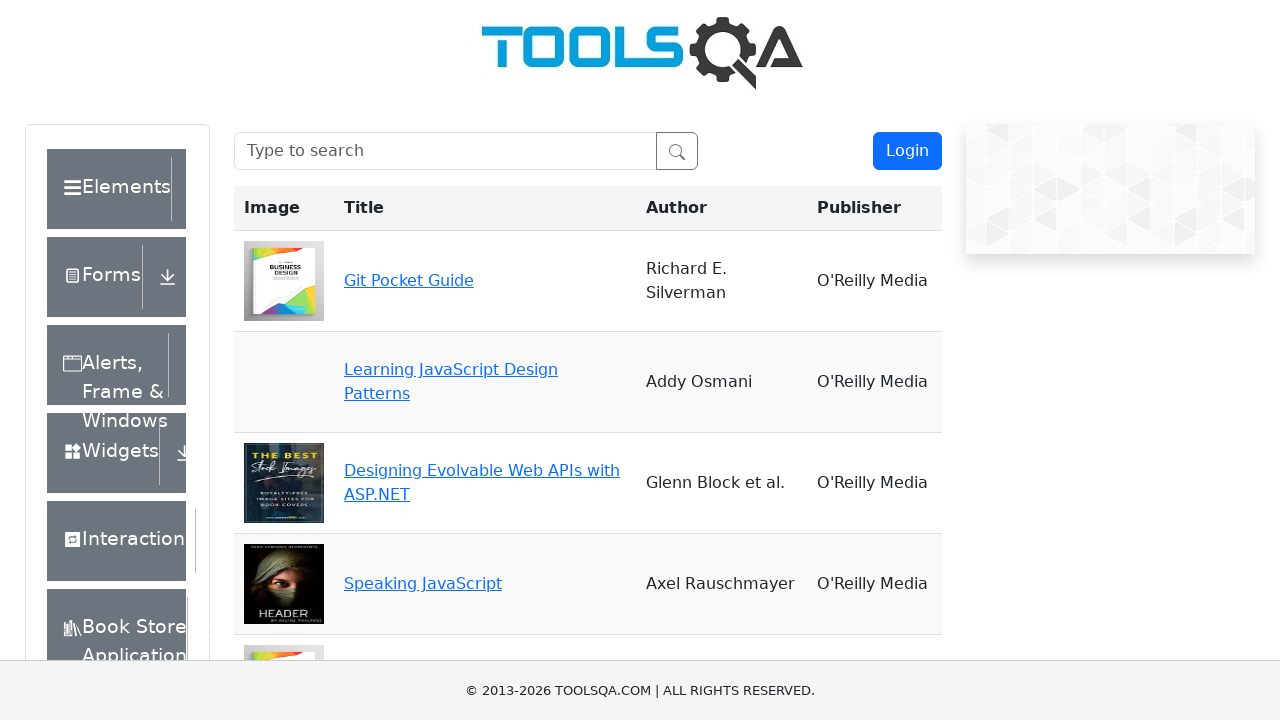

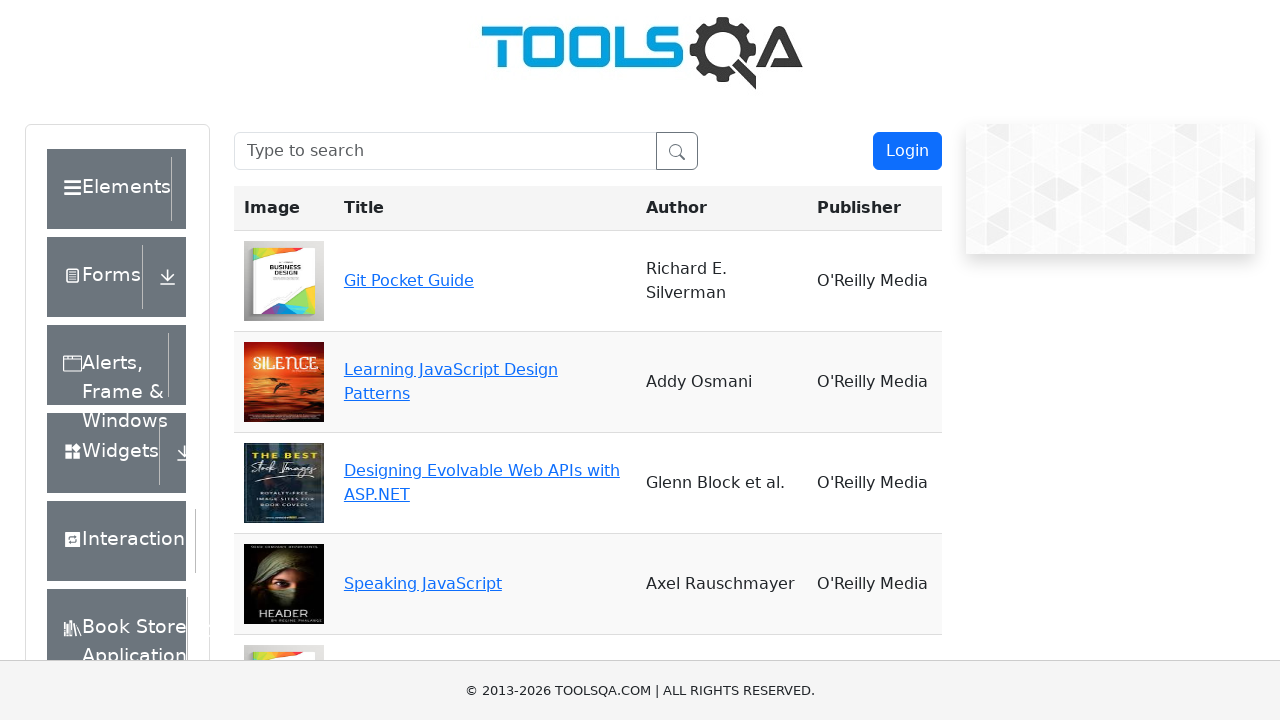